Tests radio button functionality by iterating through a group of radio buttons and clicking on each unchecked one to verify they can be selected.

Starting URL: http://www.echoecho.com/htmlforms10.htm

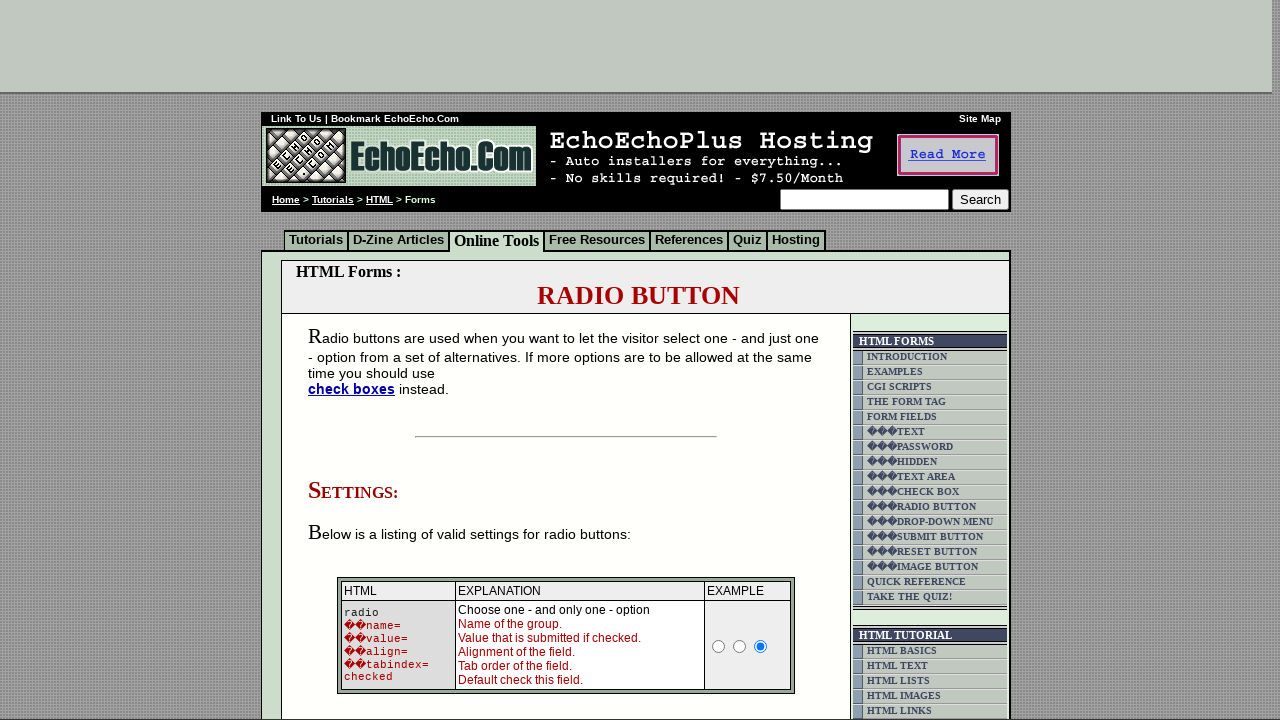

Located all radio buttons in group1
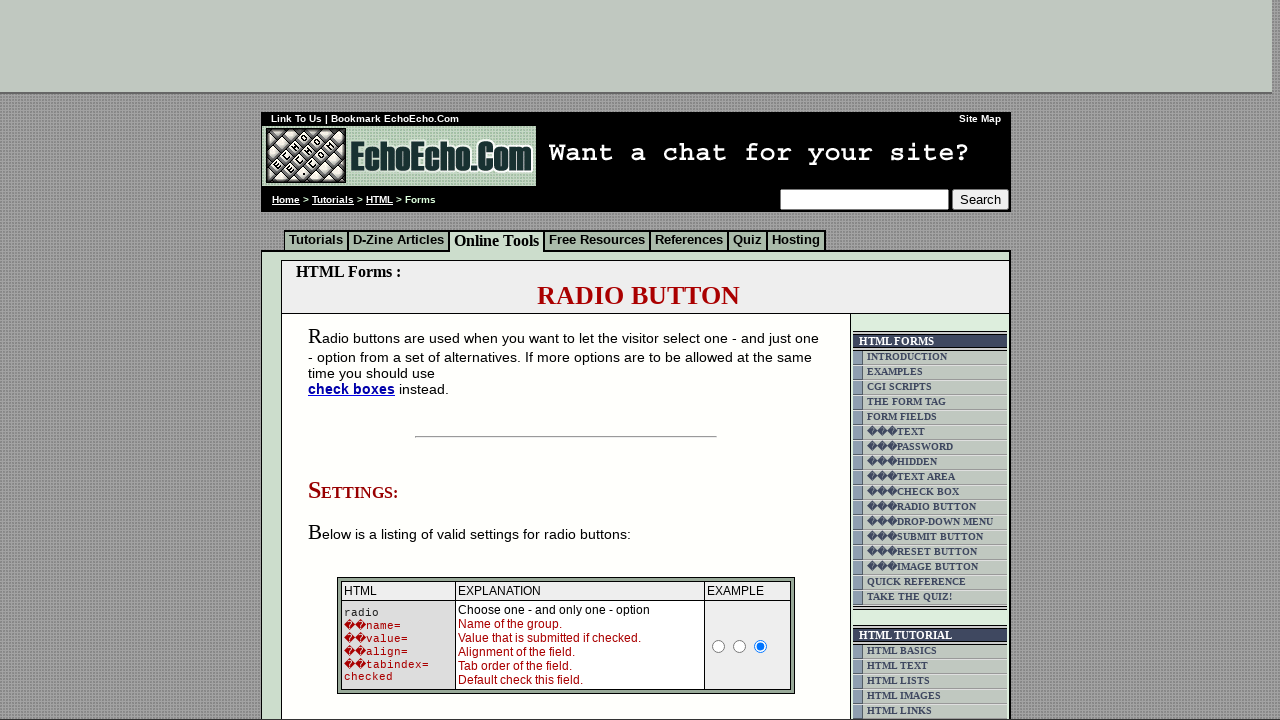

Found 3 radio buttons in the group
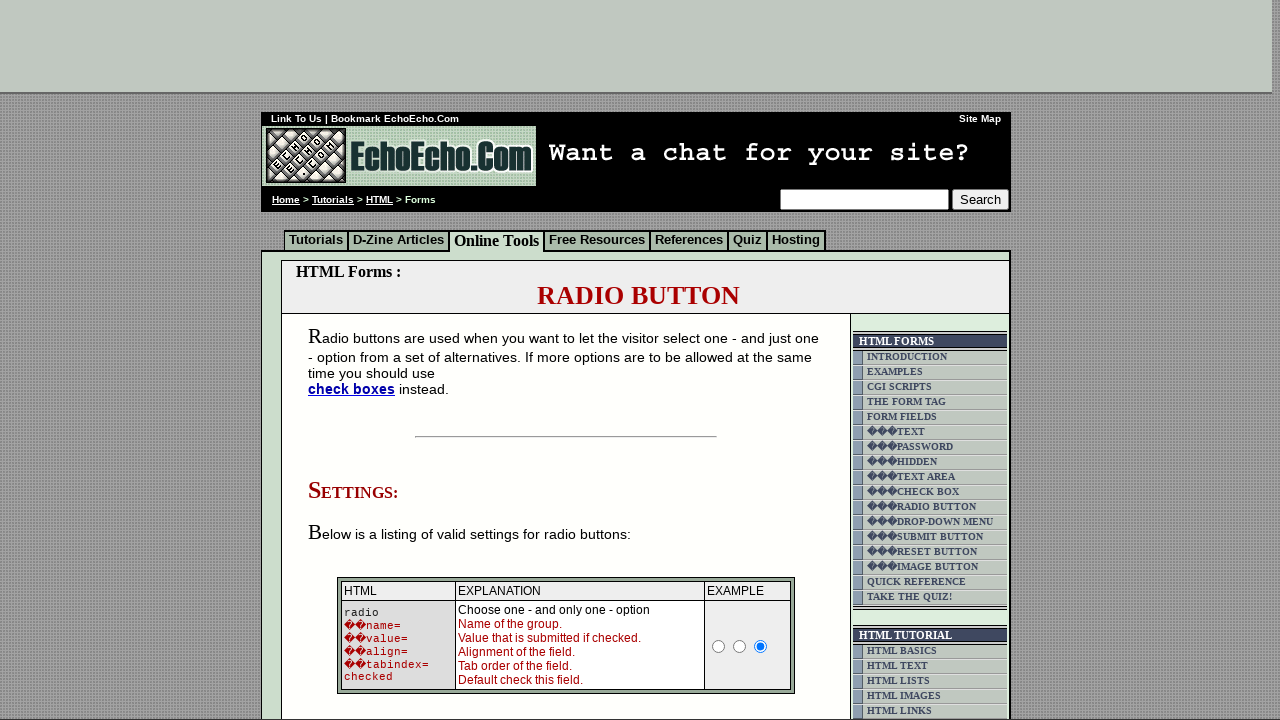

Retrieved radio button at index 0
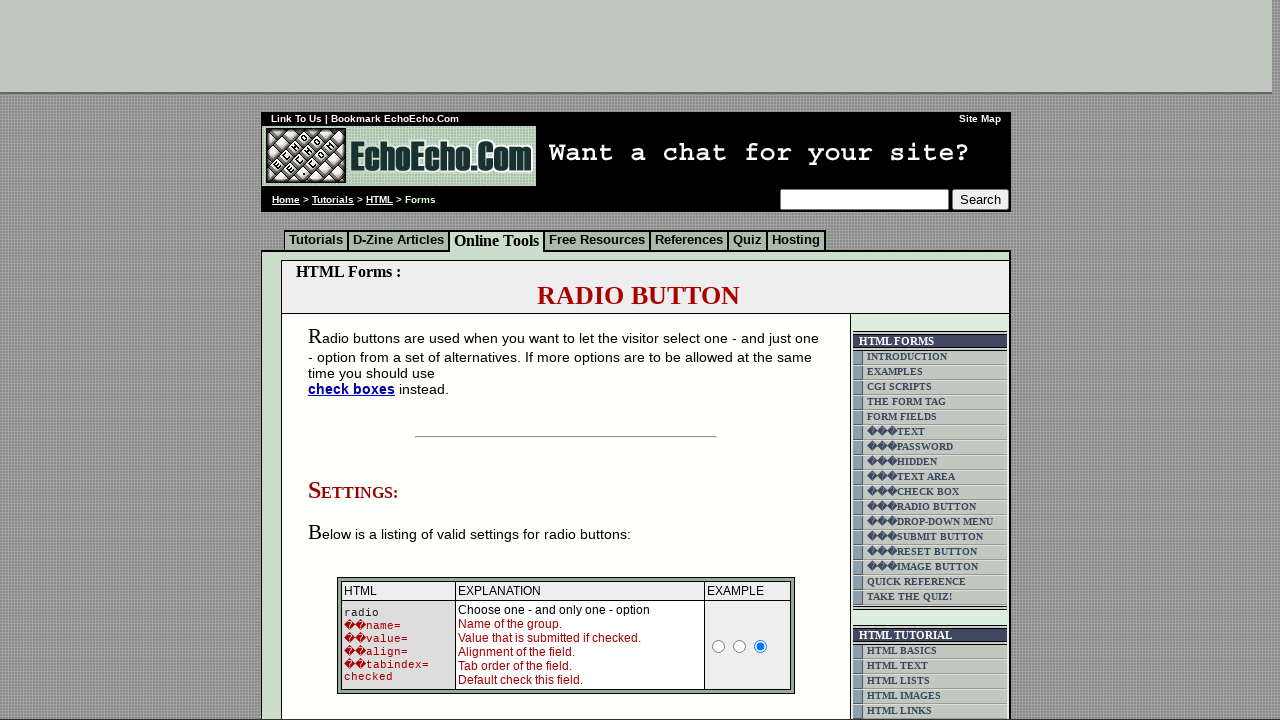

Clicked unchecked radio button at index 0 at (356, 360) on input[name='group1'] >> nth=0
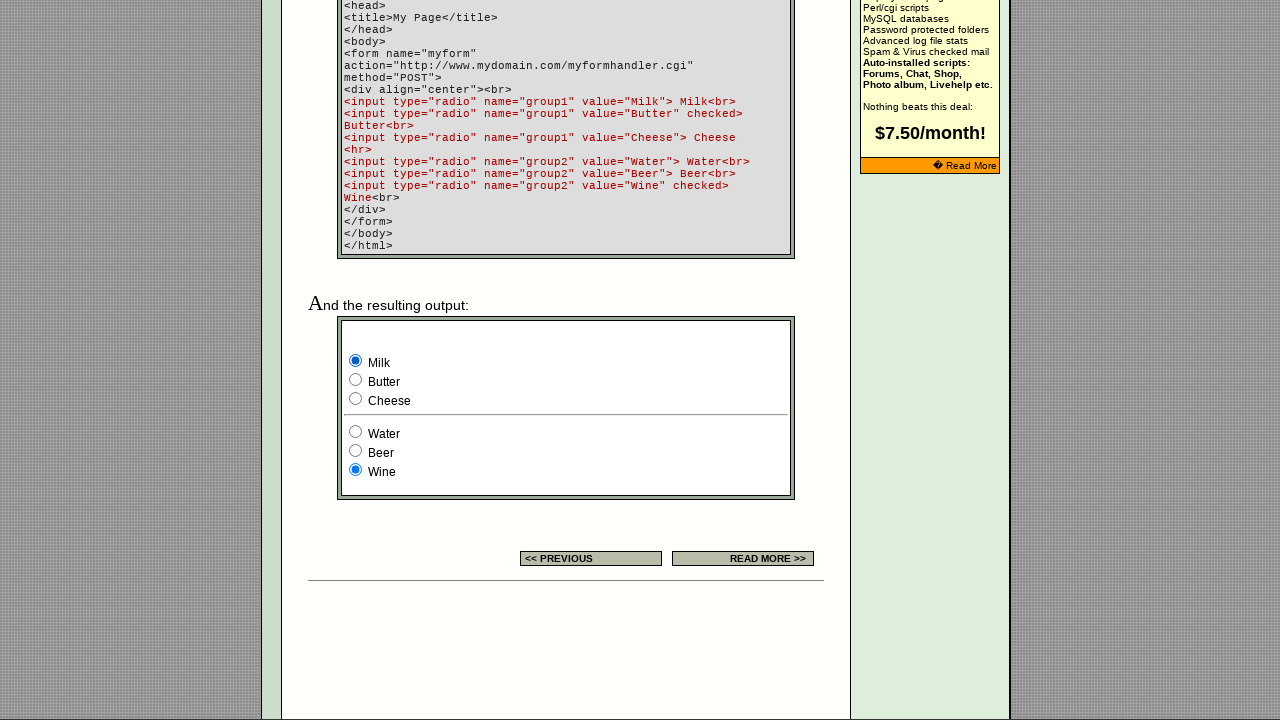

Waited 1 second to observe radio button state change
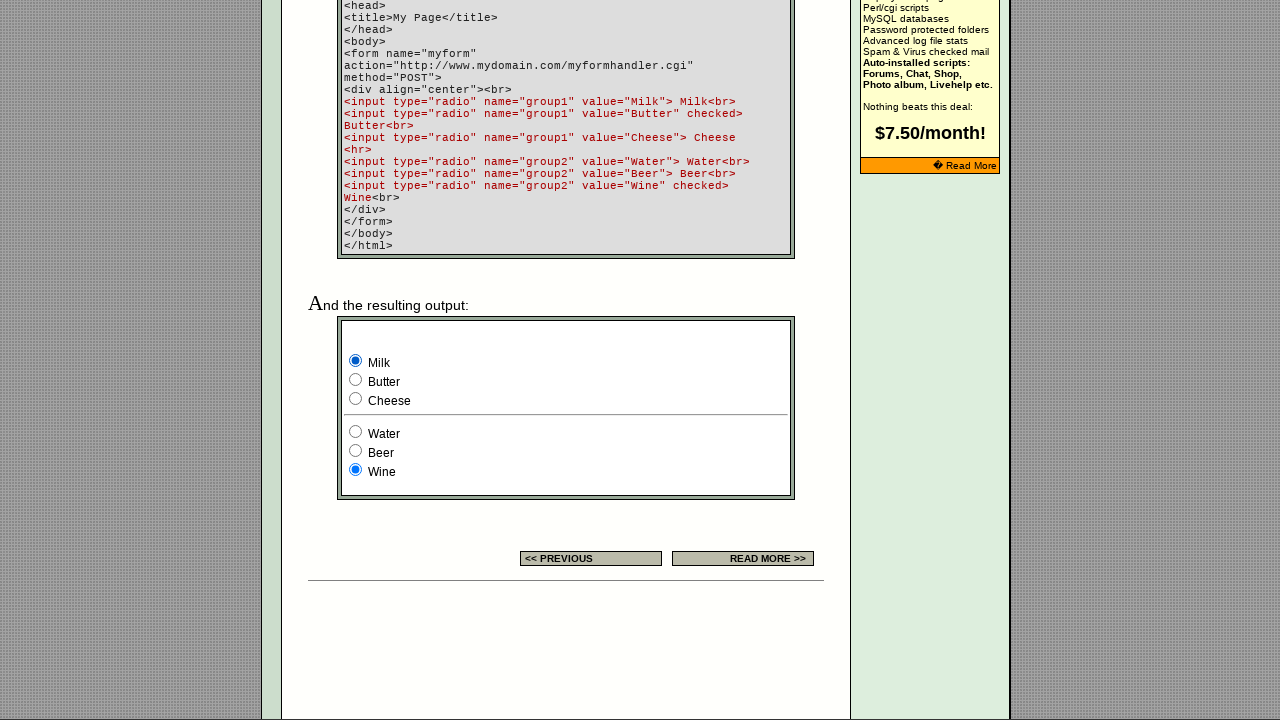

Retrieved radio button at index 1
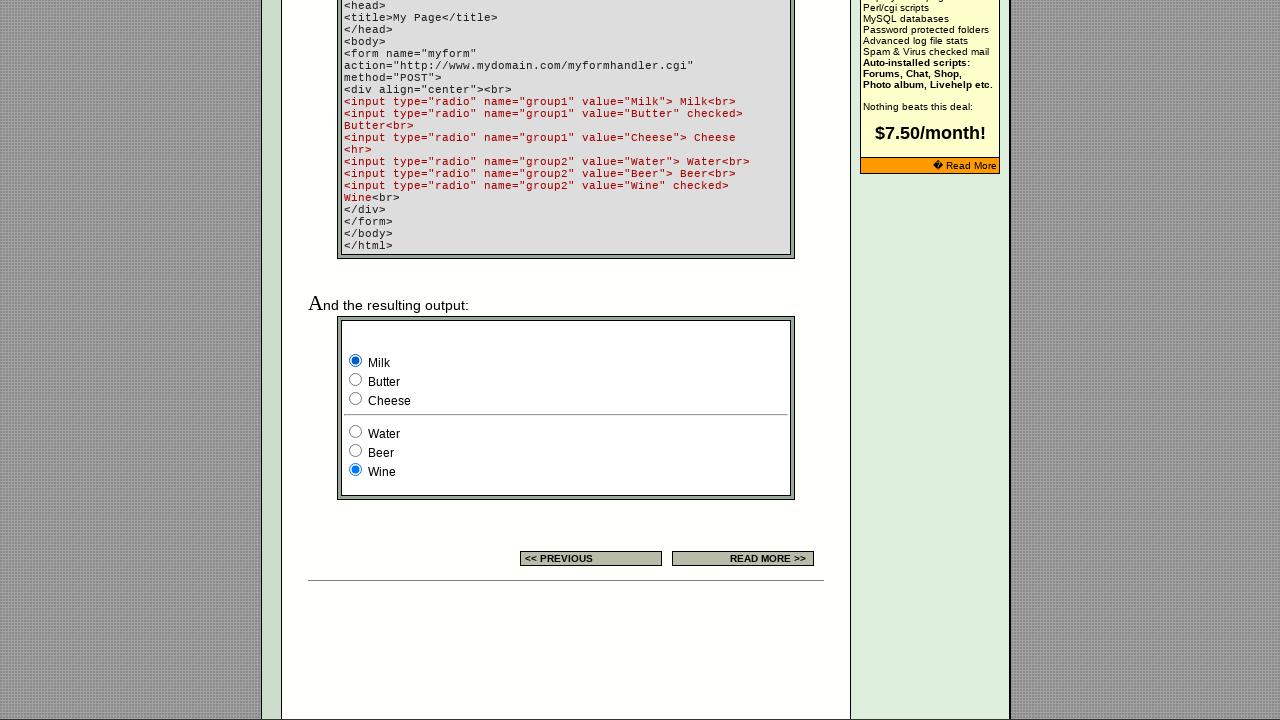

Clicked unchecked radio button at index 1 at (356, 380) on input[name='group1'] >> nth=1
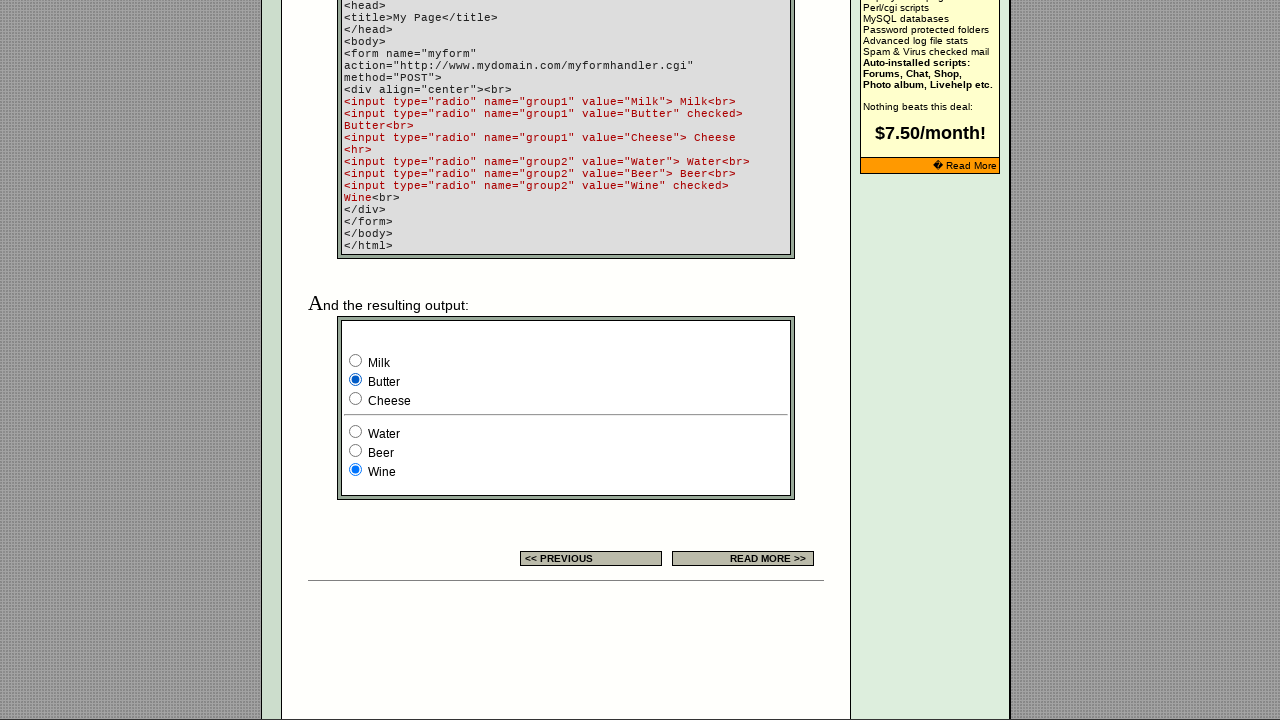

Waited 1 second to observe radio button state change
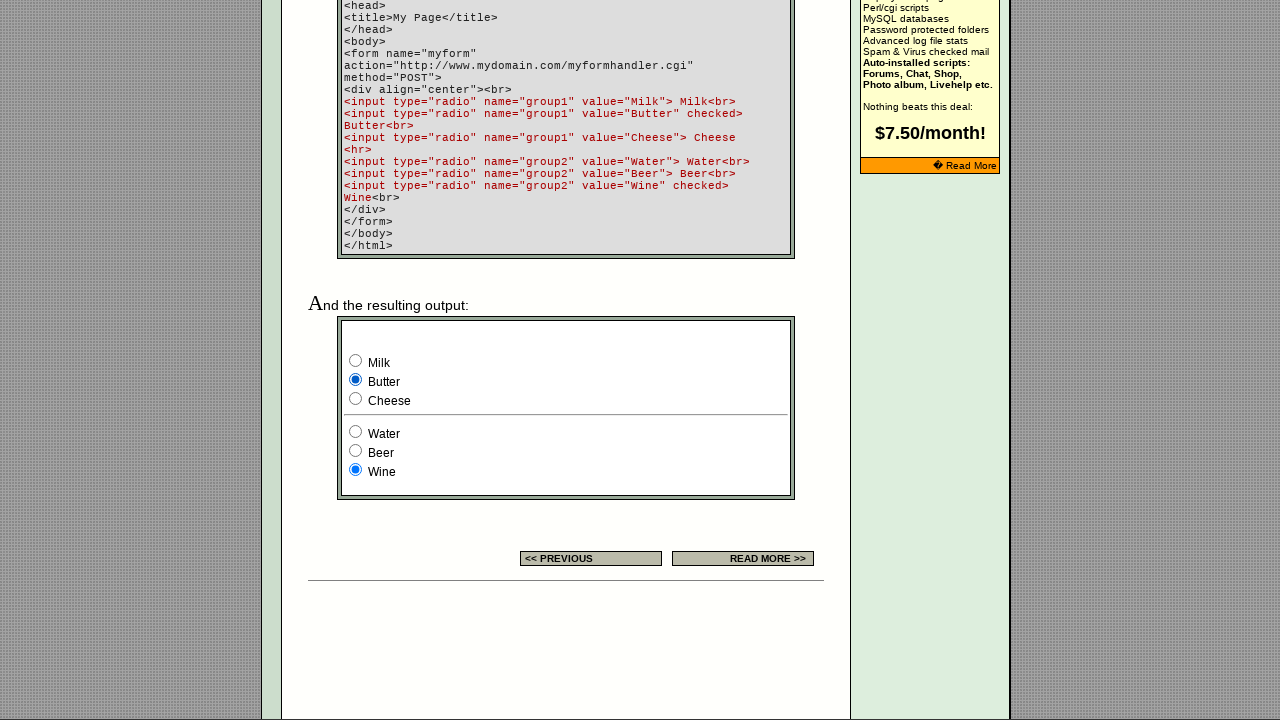

Retrieved radio button at index 2
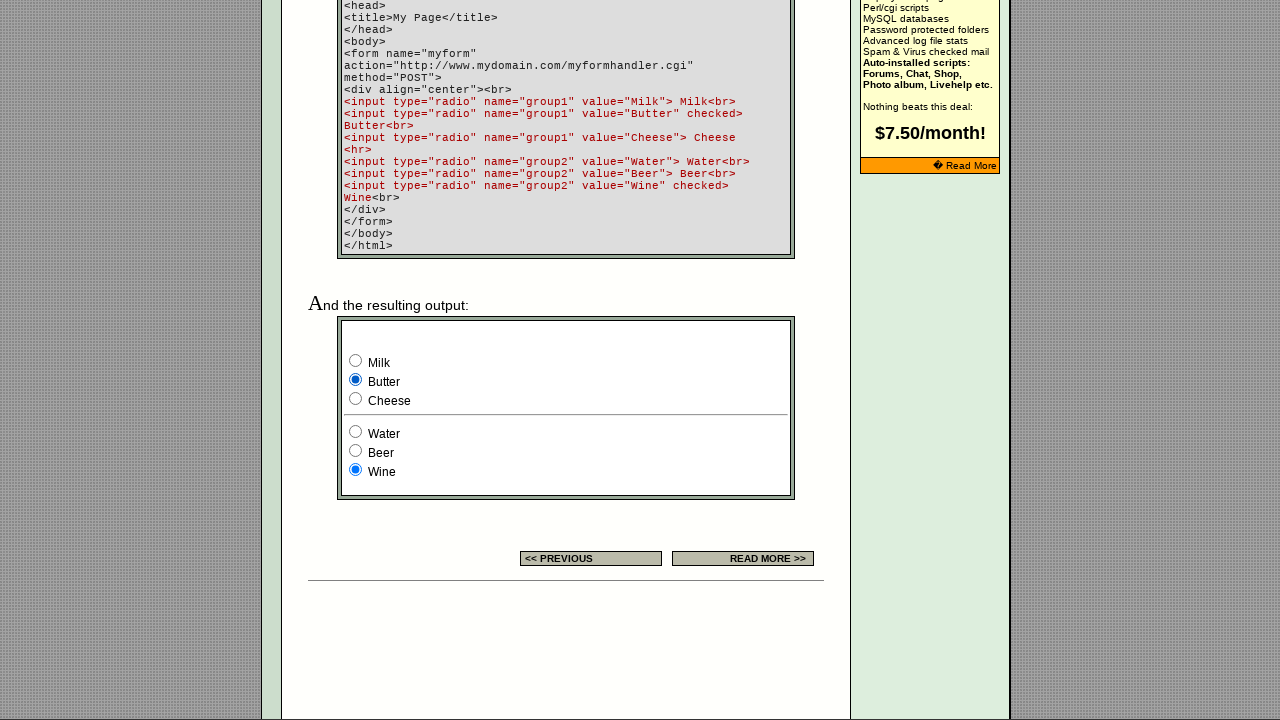

Clicked unchecked radio button at index 2 at (356, 398) on input[name='group1'] >> nth=2
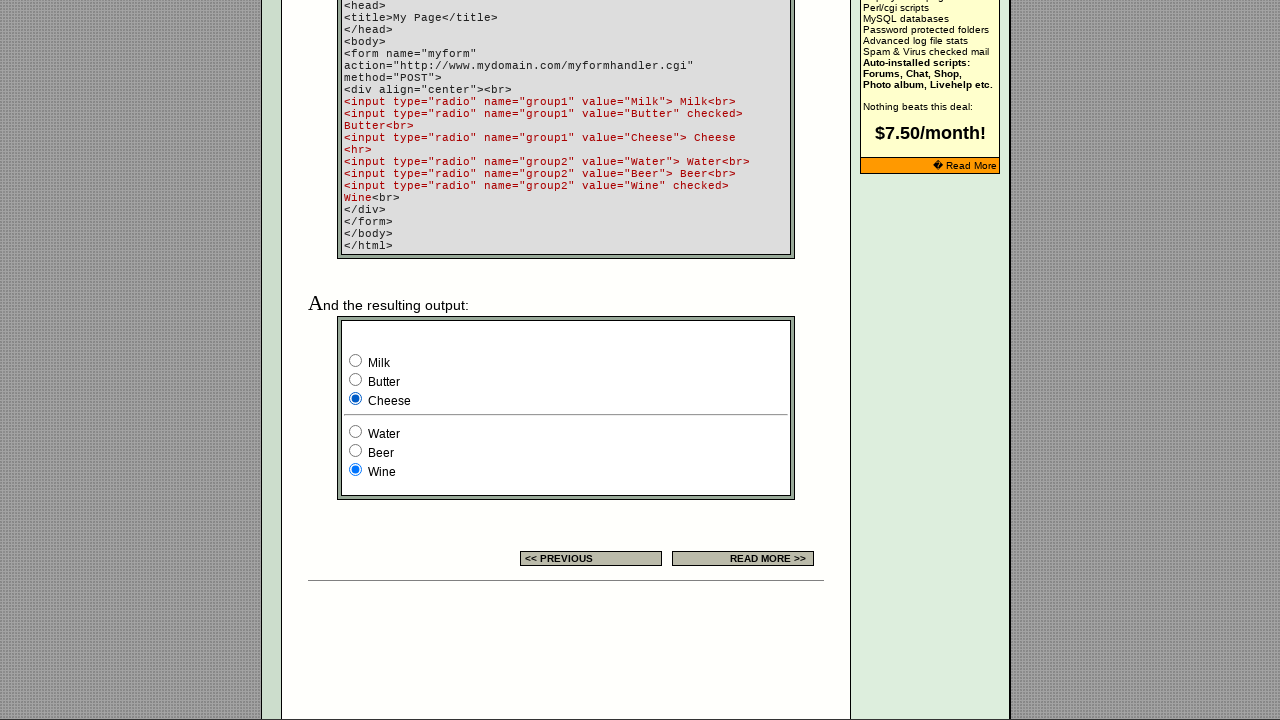

Waited 1 second to observe radio button state change
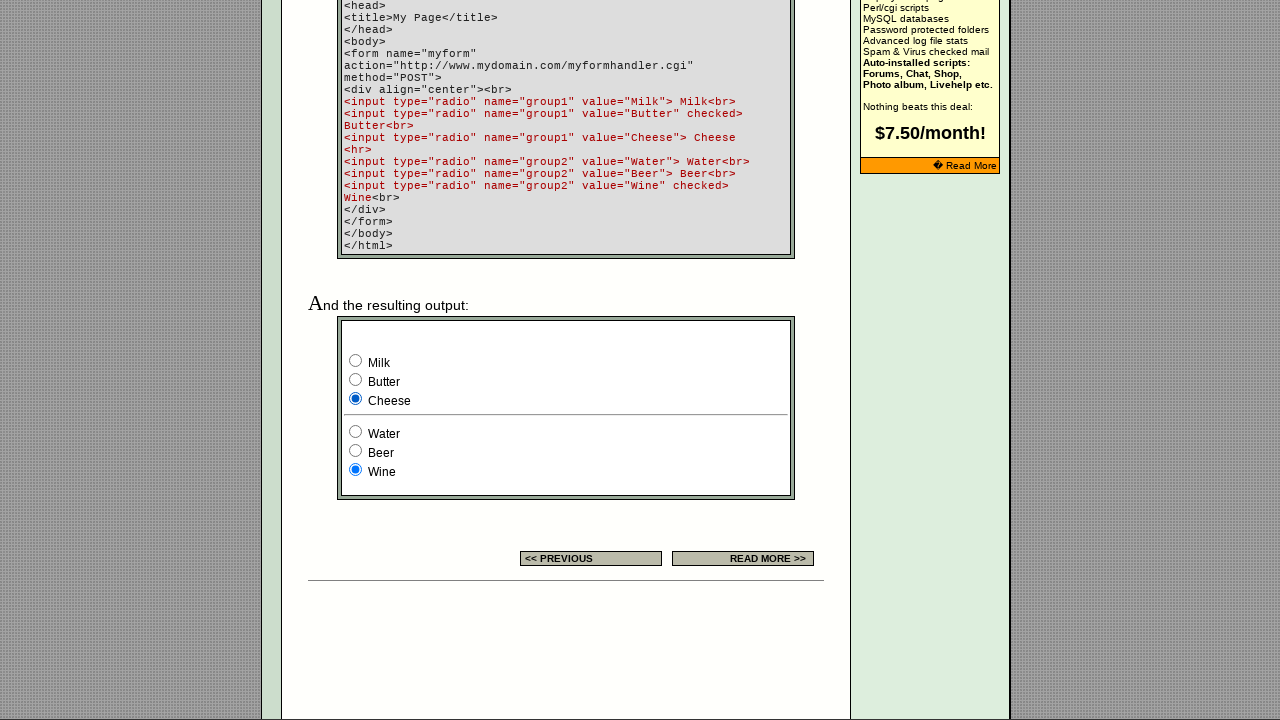

Verified radio buttons in group1 are present and selectable
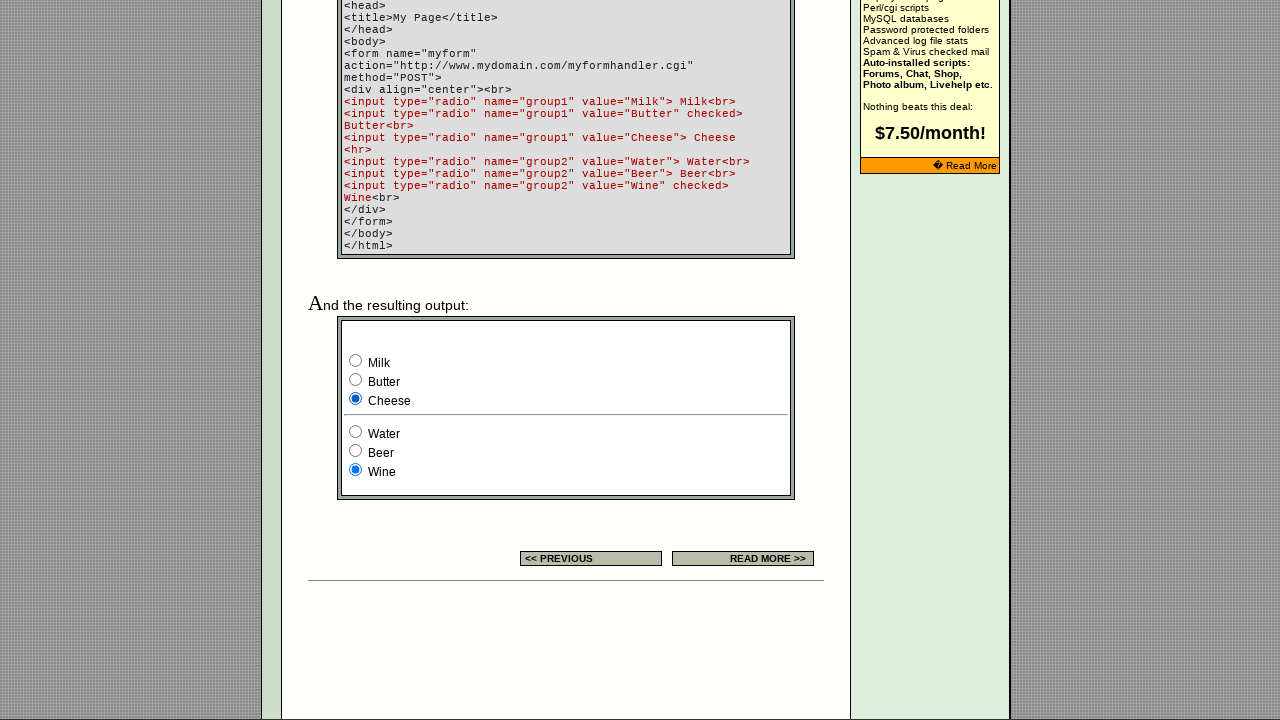

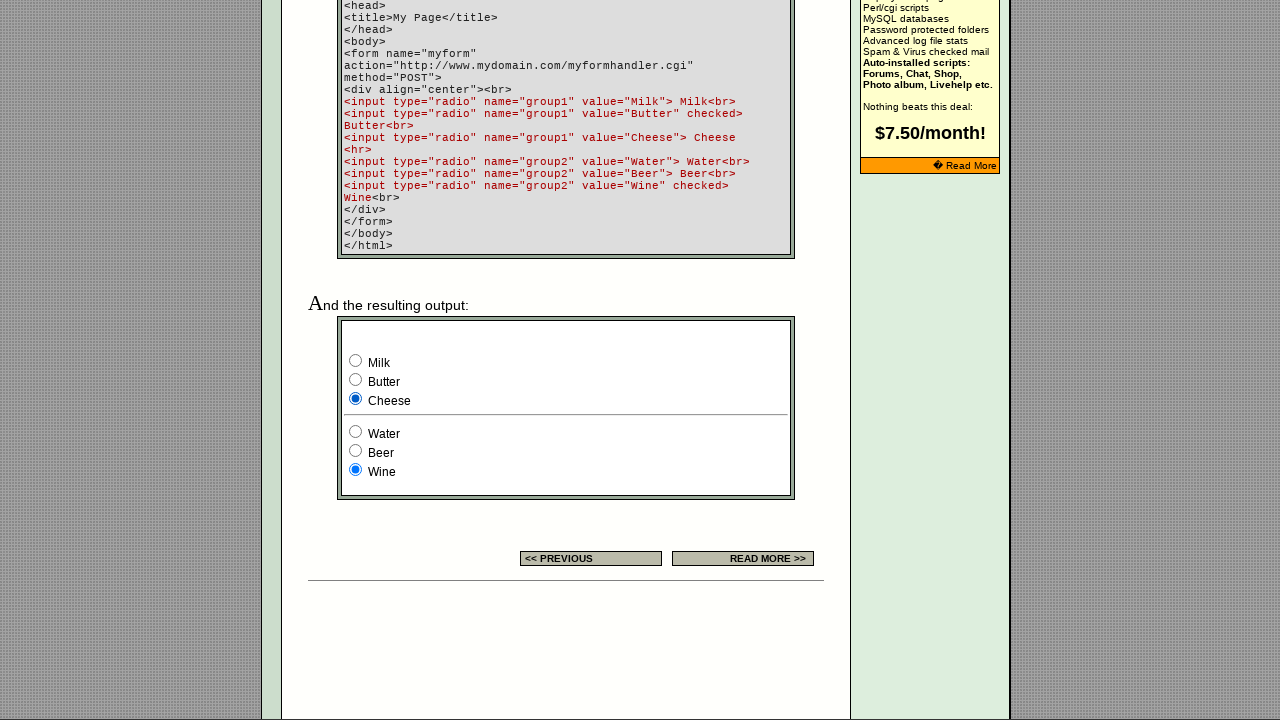